Tests add/remove functionality by clicking buttons to dynamically add and remove DOM elements

Starting URL: http://the-internet.herokuapp.com/add_remove_elements/

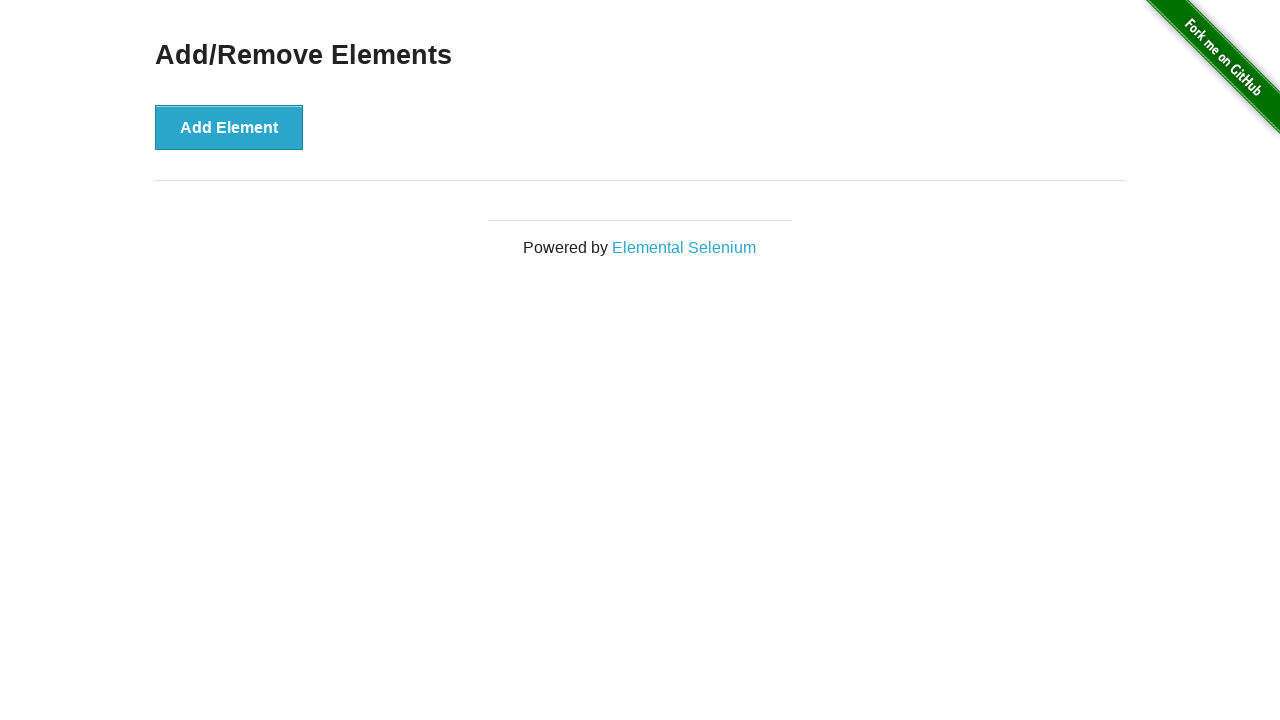

Clicked Add Element button to dynamically add a new element at (229, 127) on button:has-text('Add Element')
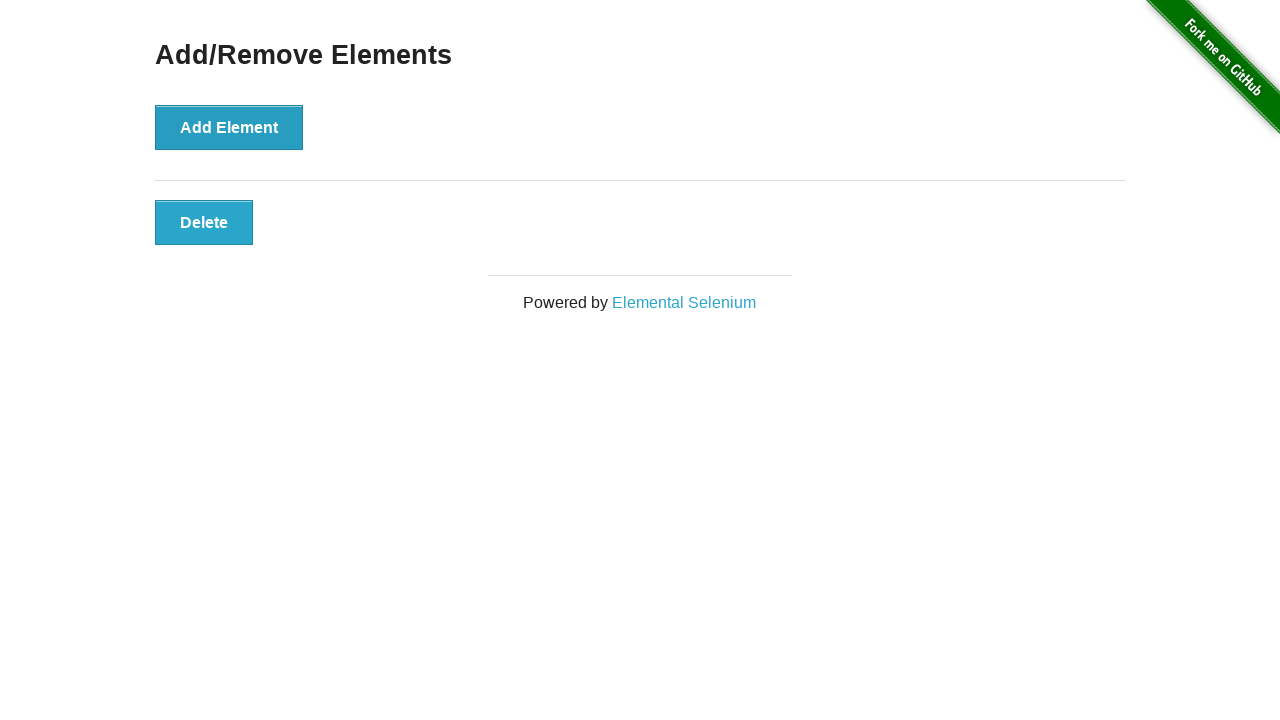

Delete button appeared in the DOM
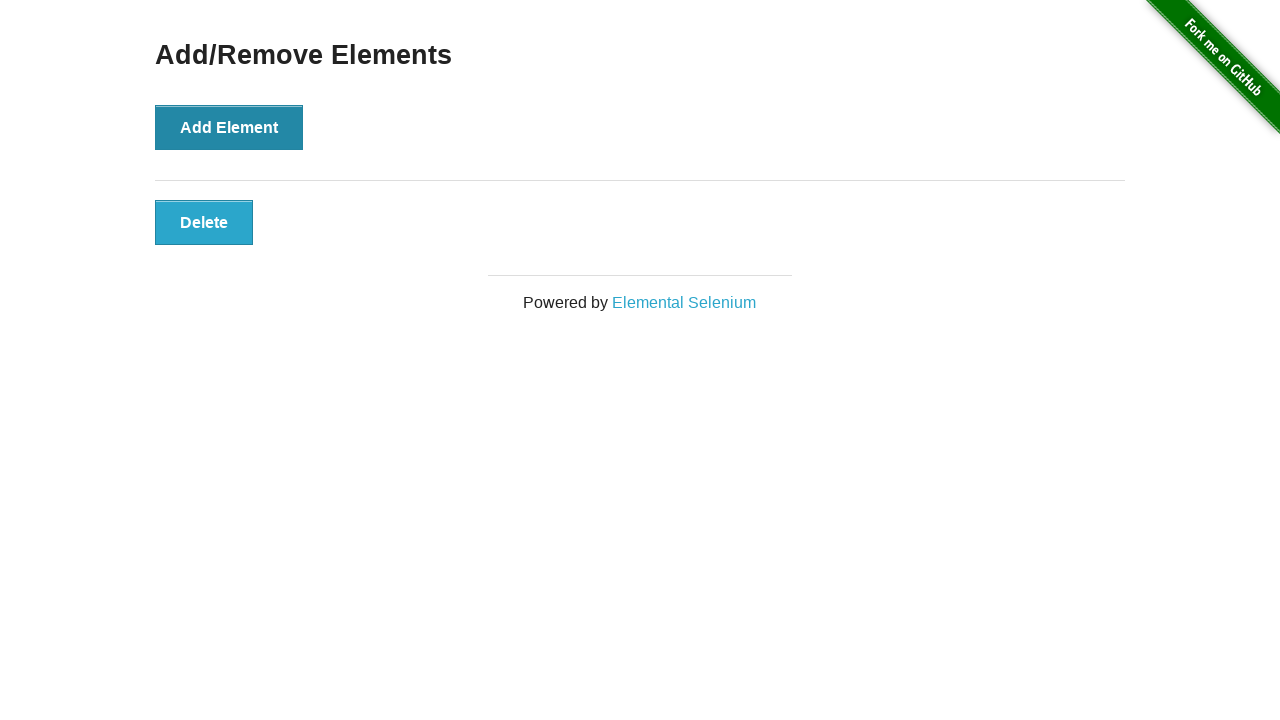

Clicked Delete button to remove the dynamically added element at (204, 222) on button.added-manually
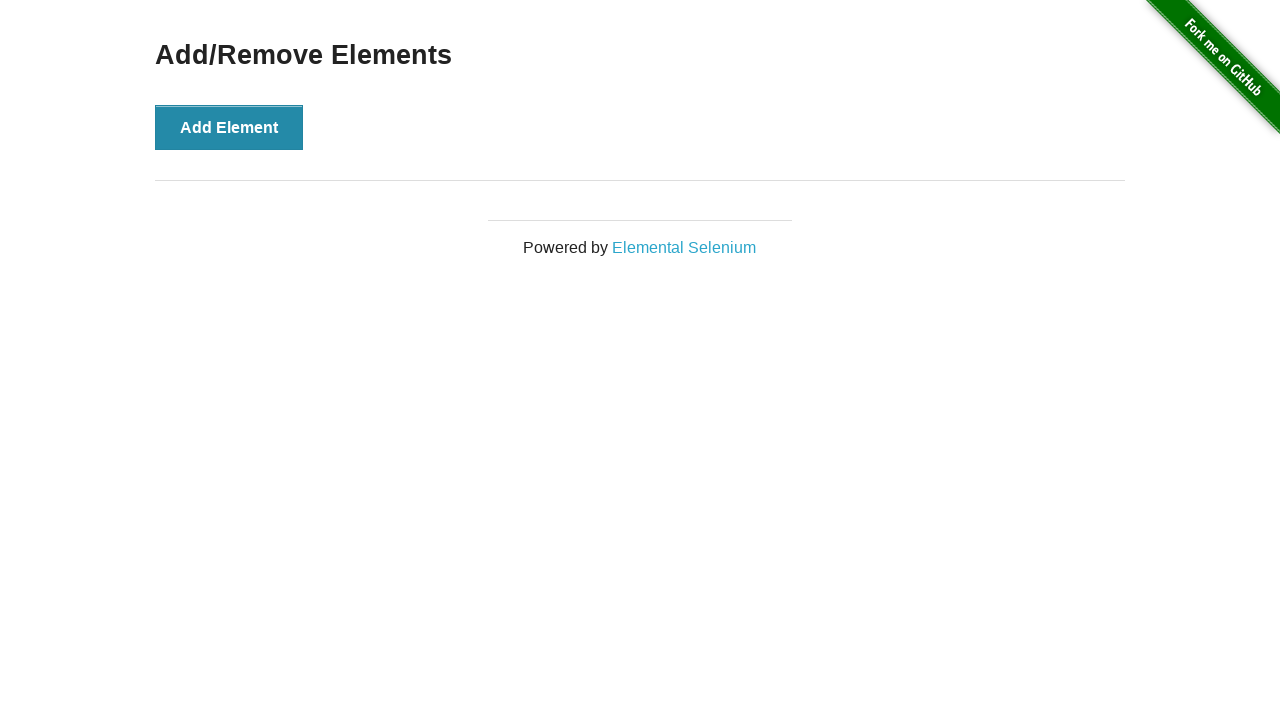

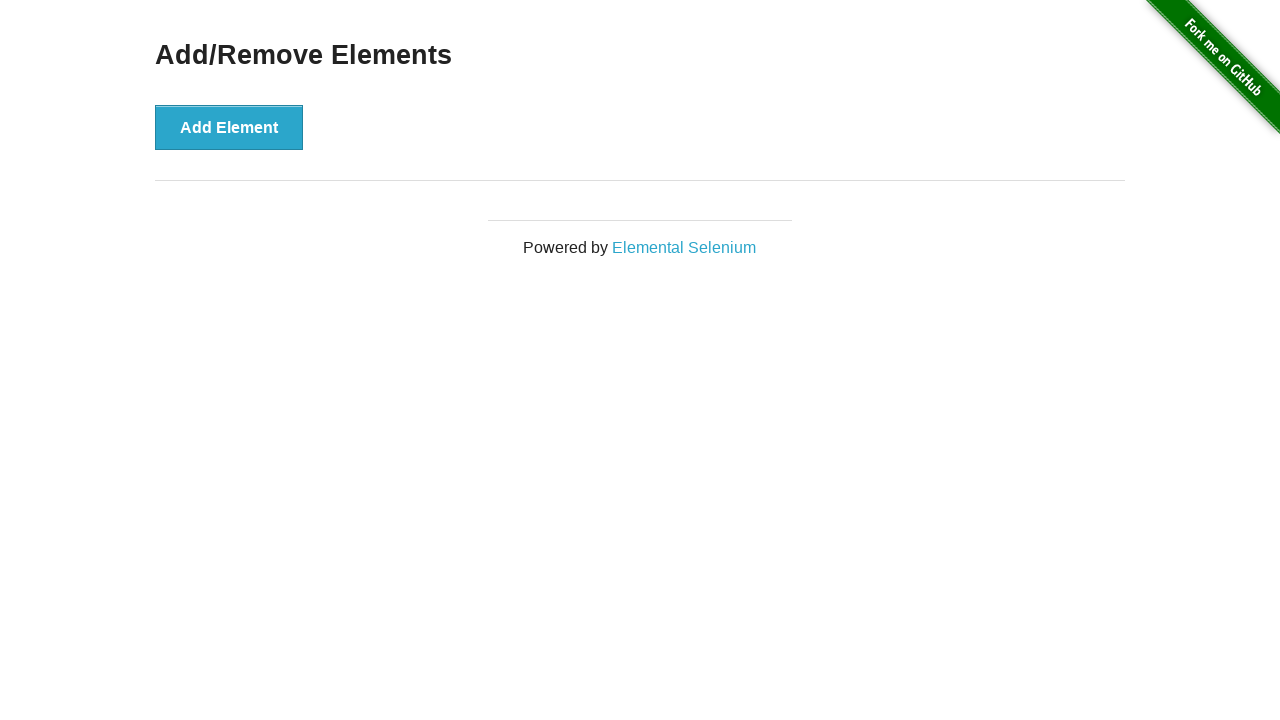